Tests nested frames navigation by clicking through to the nested frames page

Starting URL: https://the-internet.herokuapp.com

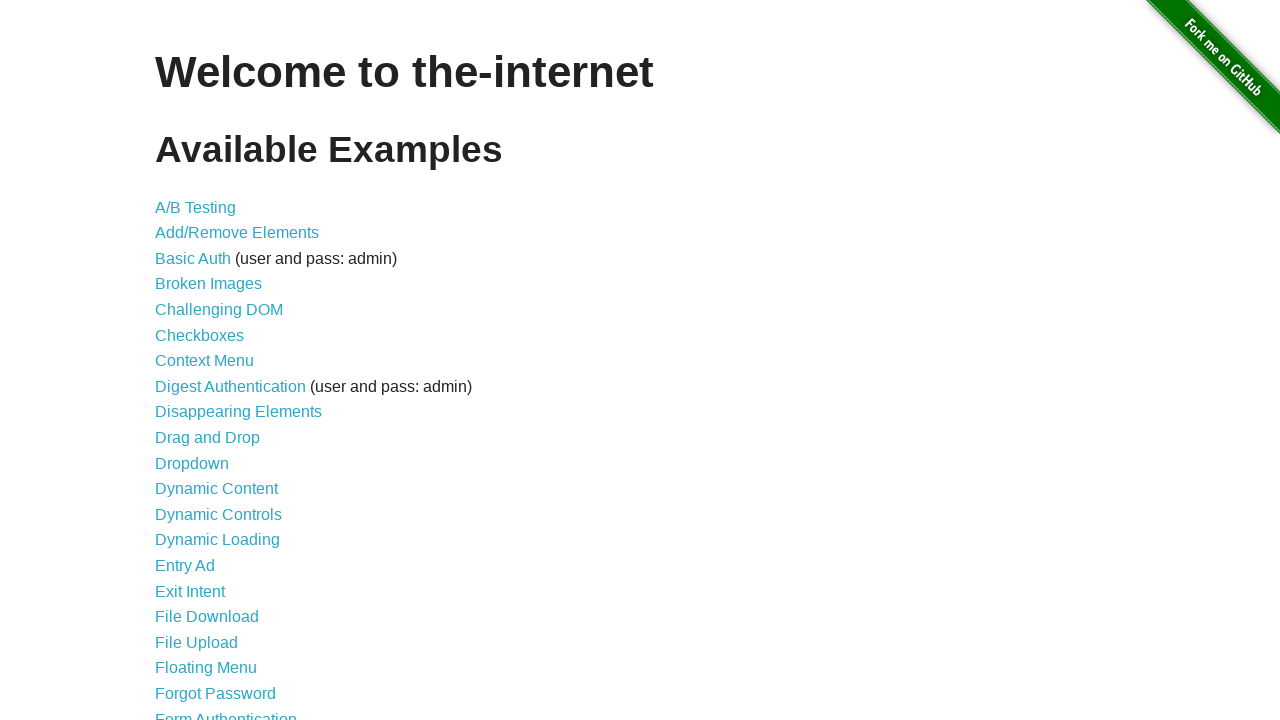

Clicked on Frames link to navigate to frames page at (182, 361) on [href='/frames']
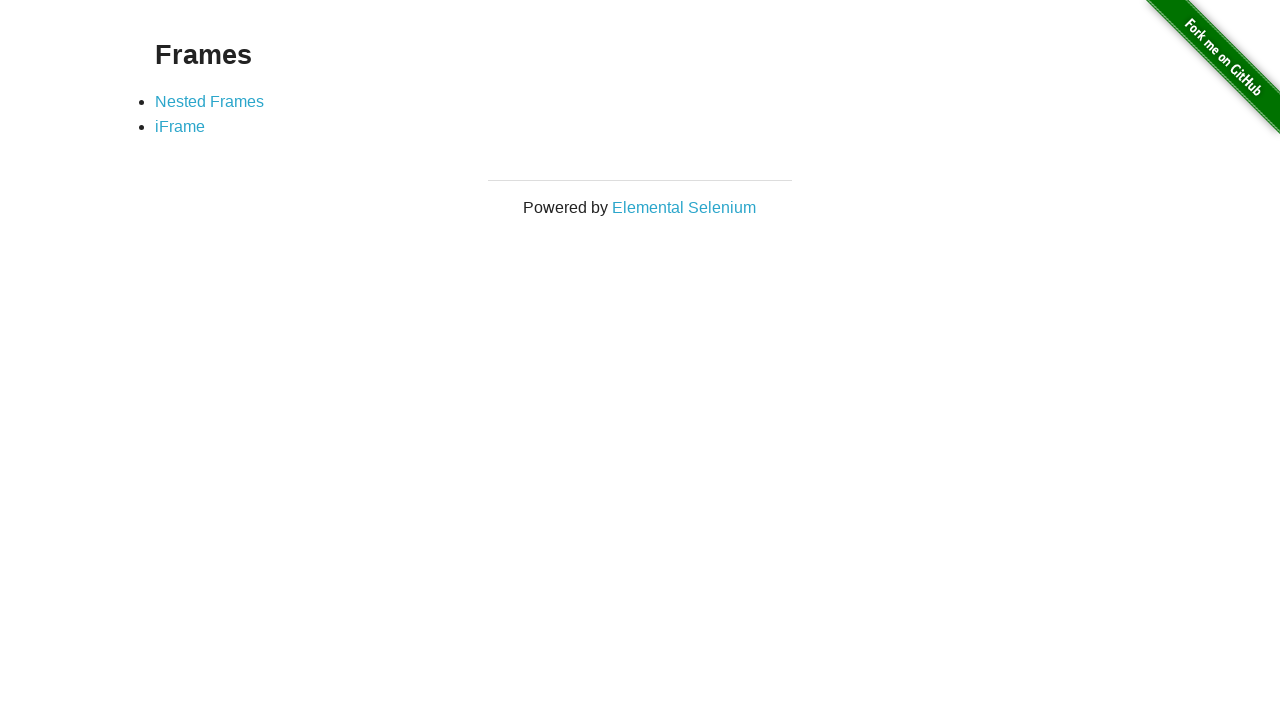

Clicked on Nested Frames link to navigate to nested frames page at (210, 101) on [href='/nested_frames']
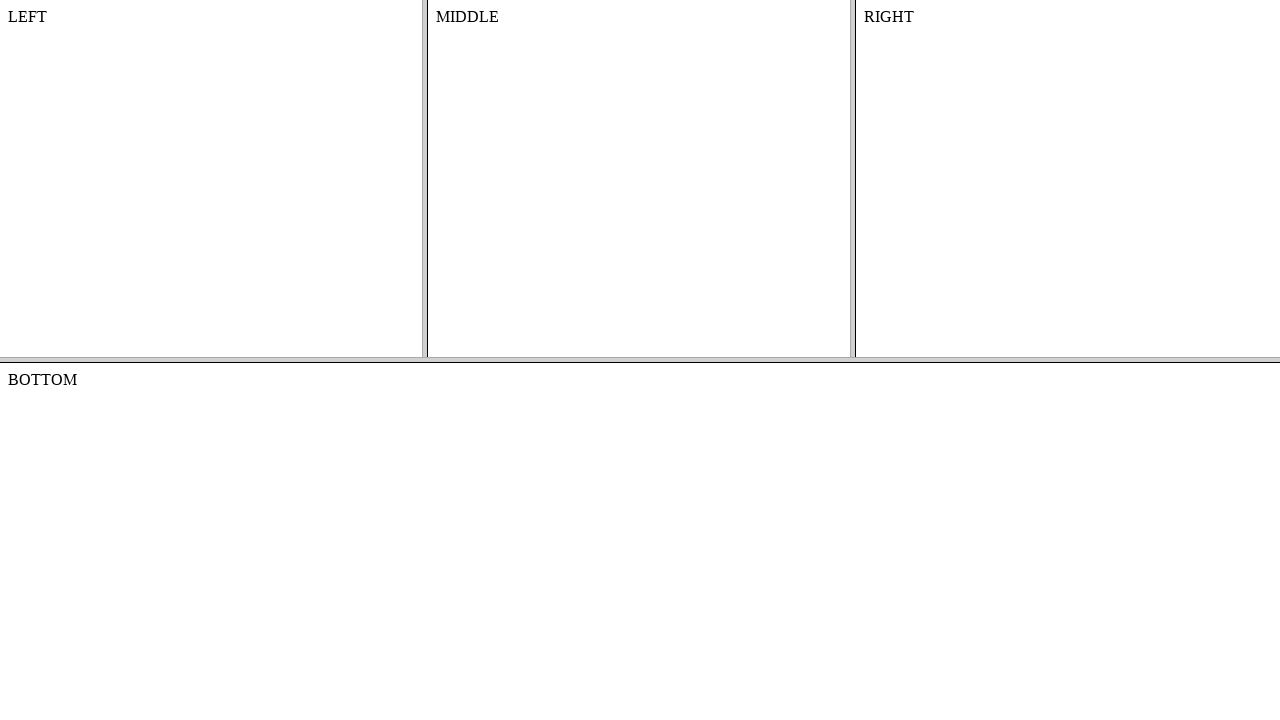

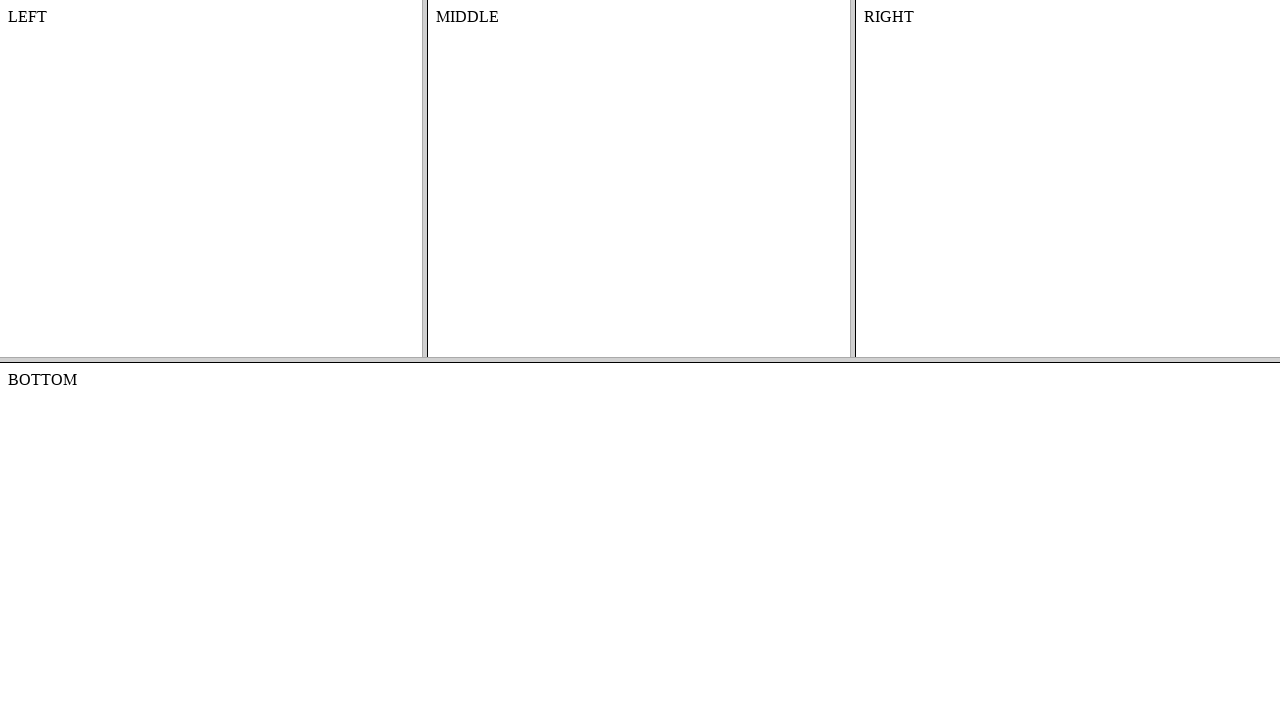